Tests browser window functionality by clicking a button that opens a new tab

Starting URL: https://demoqa.com/browser-windows

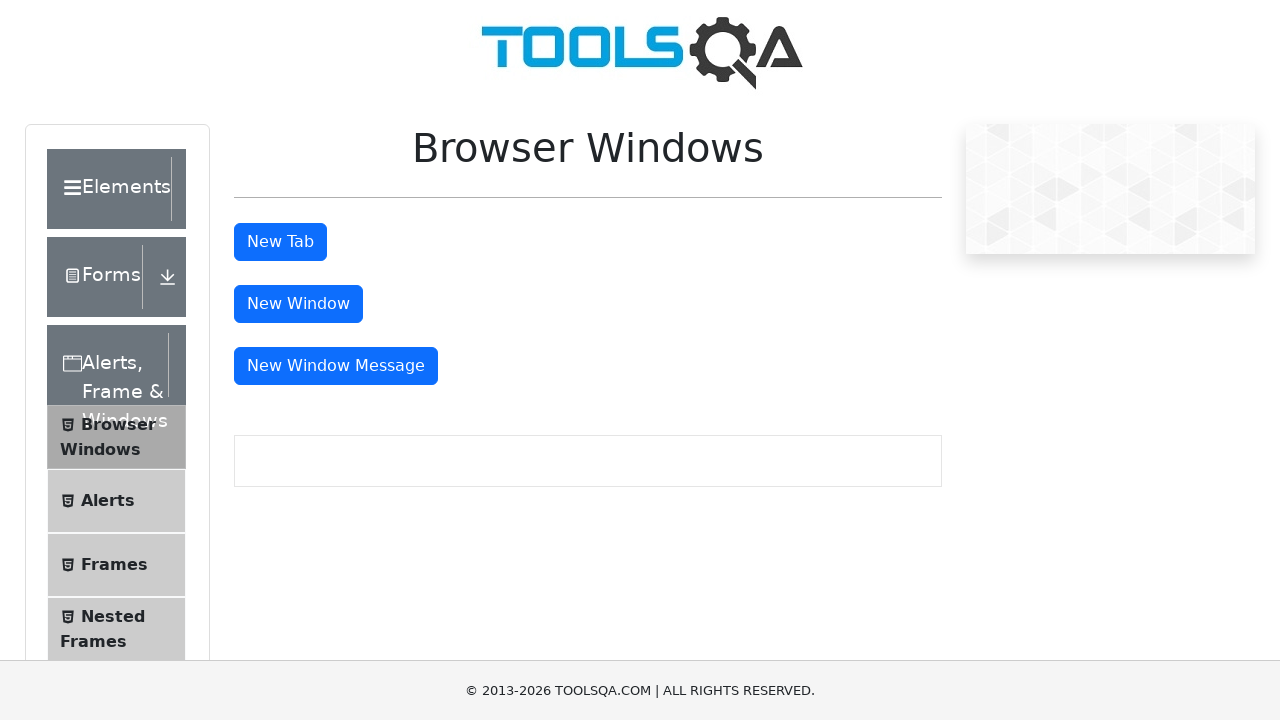

Clicked the tab button to open a new tab at (280, 242) on #tabButton
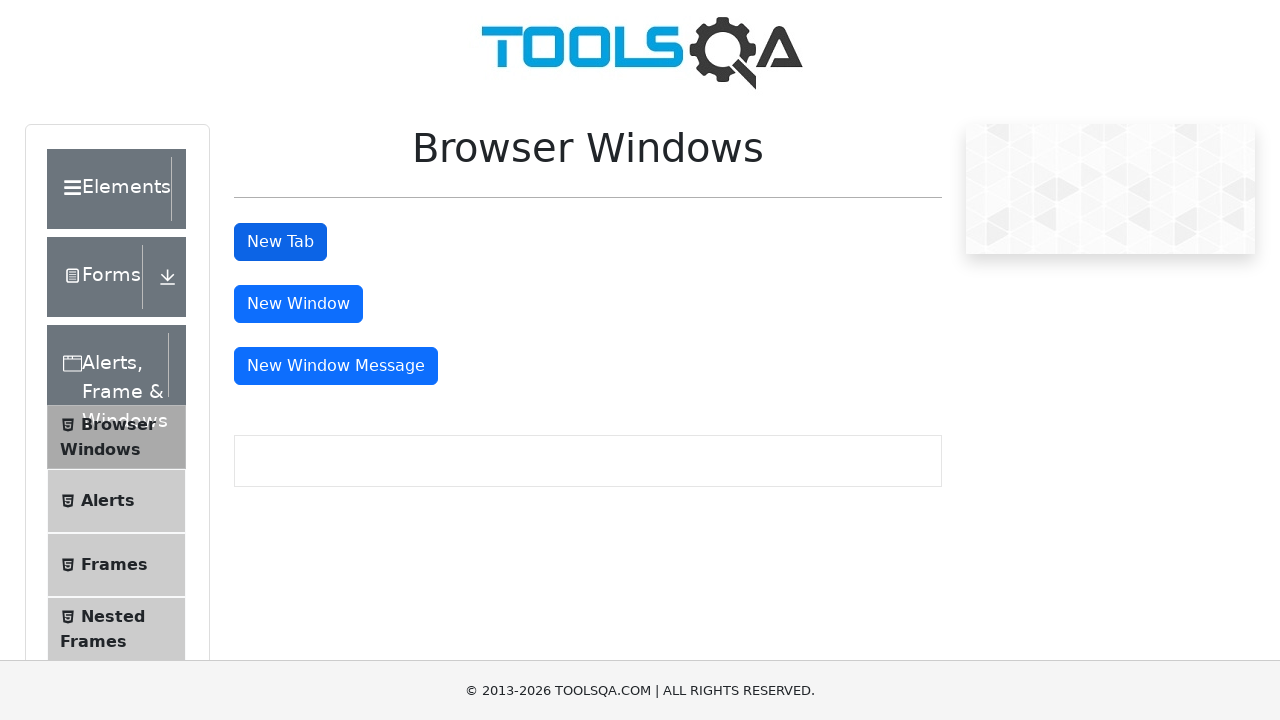

Waited for new tab to potentially open
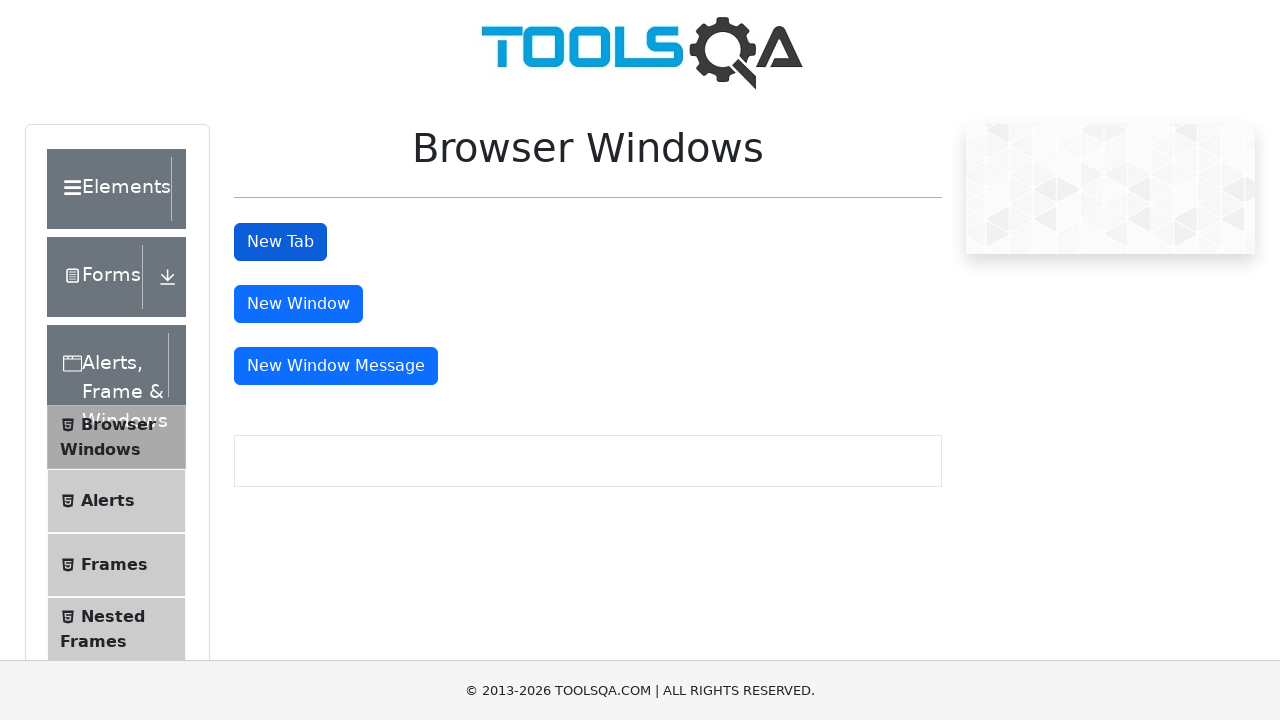

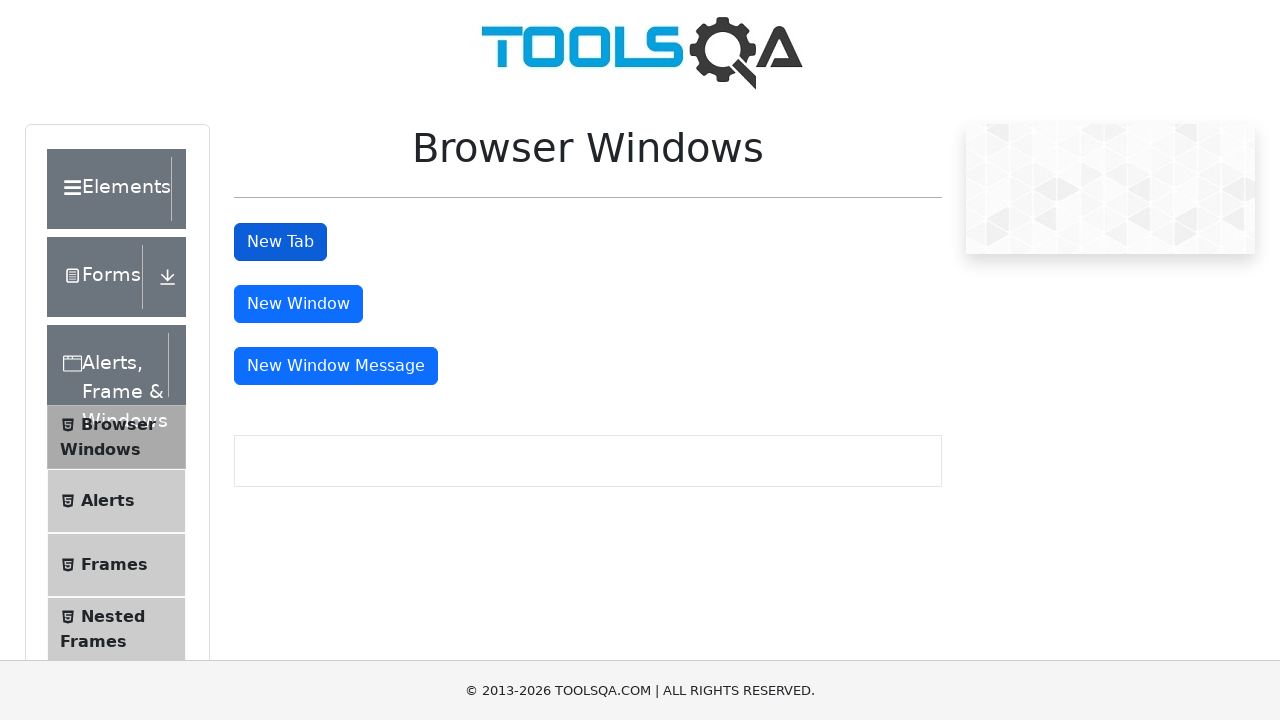